Tests drag and drop functionality on the jQuery UI demo page by dragging an element and dropping it onto a target area within an iframe.

Starting URL: https://jqueryui.com/droppable/#default

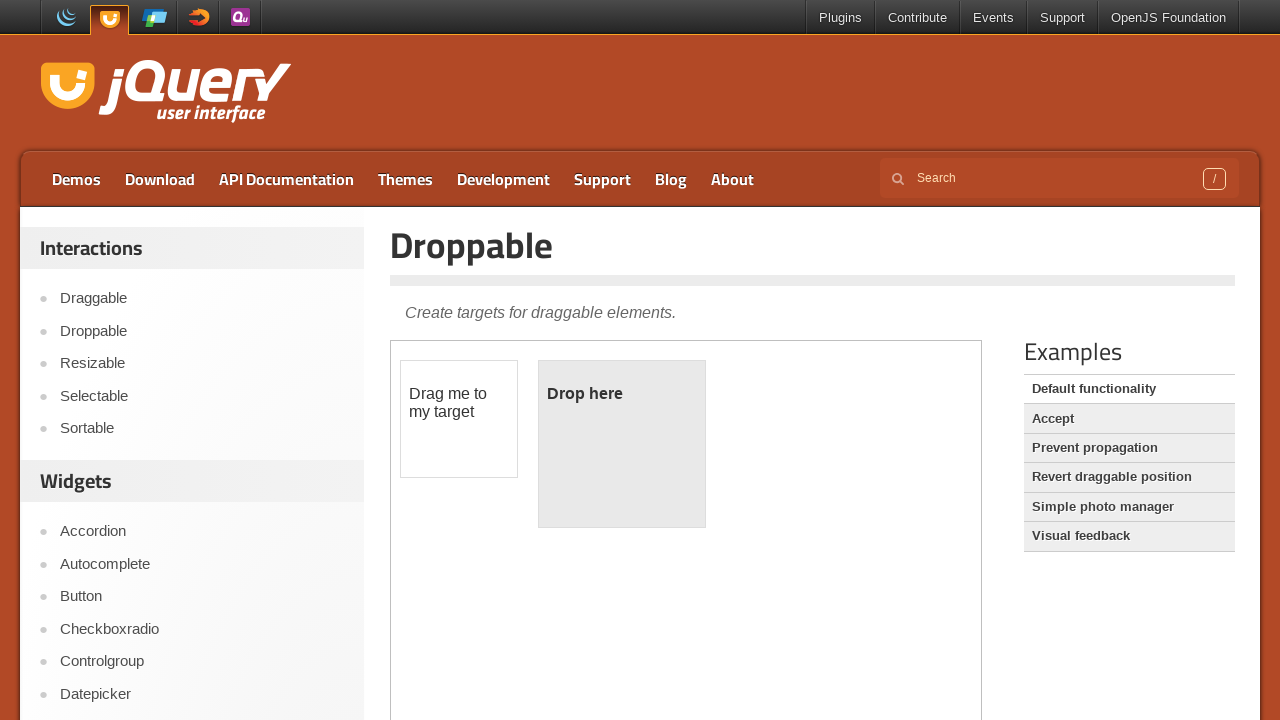

Located the demo iframe
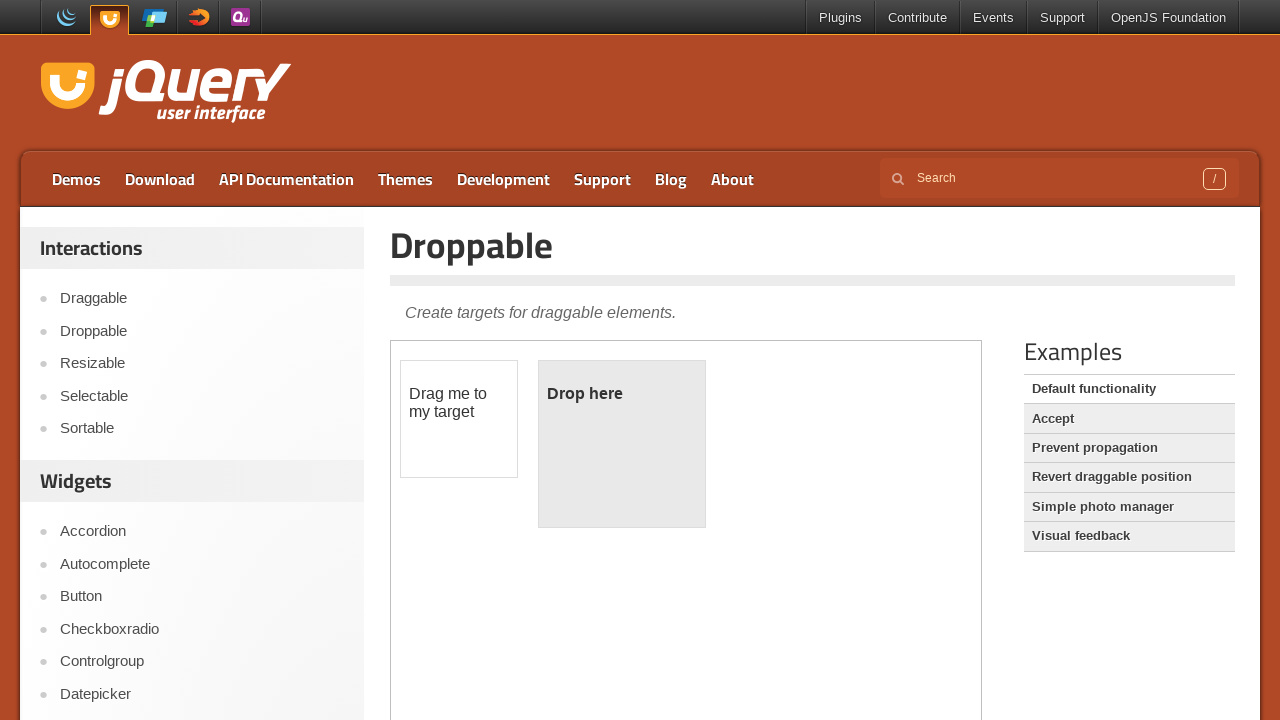

Retrieved initial text from droppable area
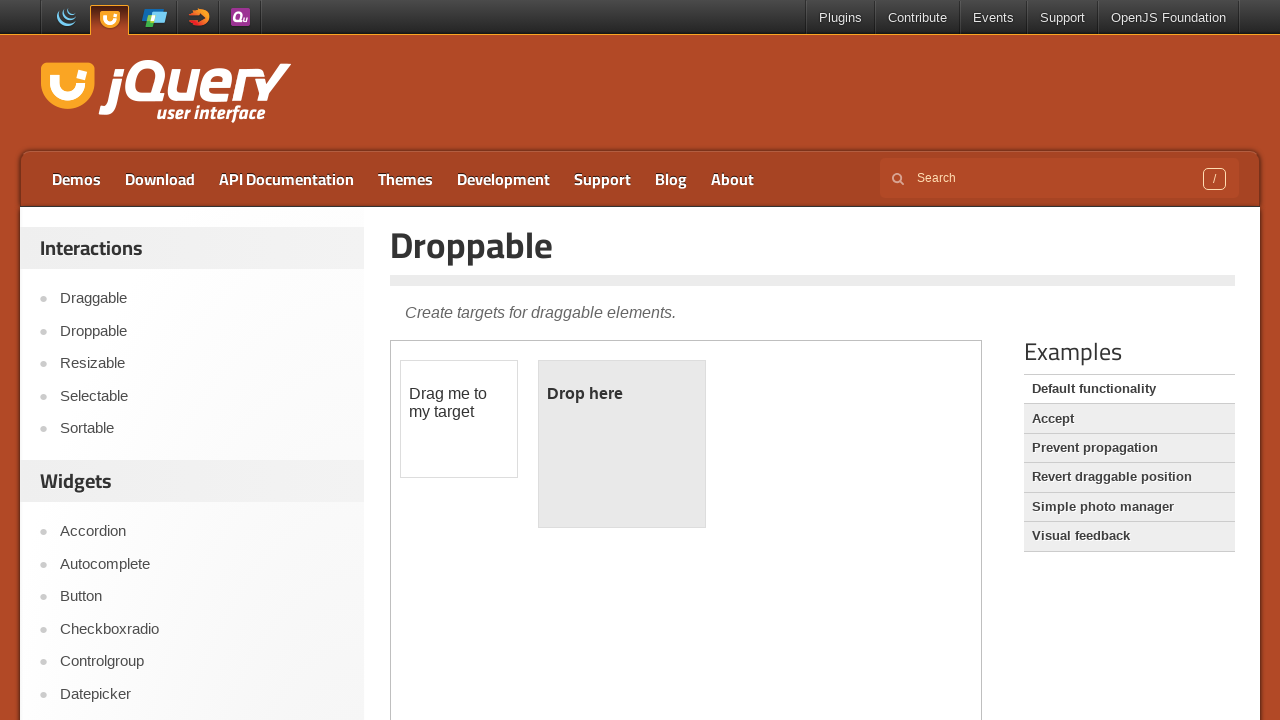

Located the draggable element
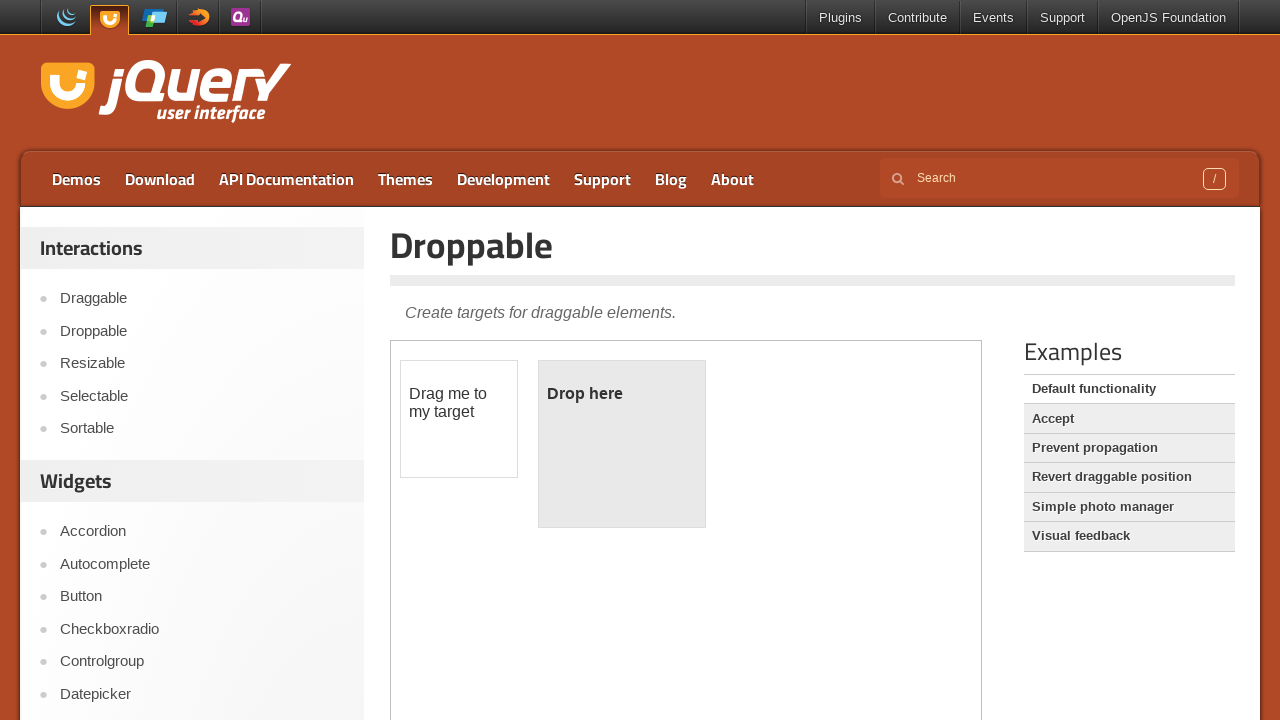

Located the droppable target area
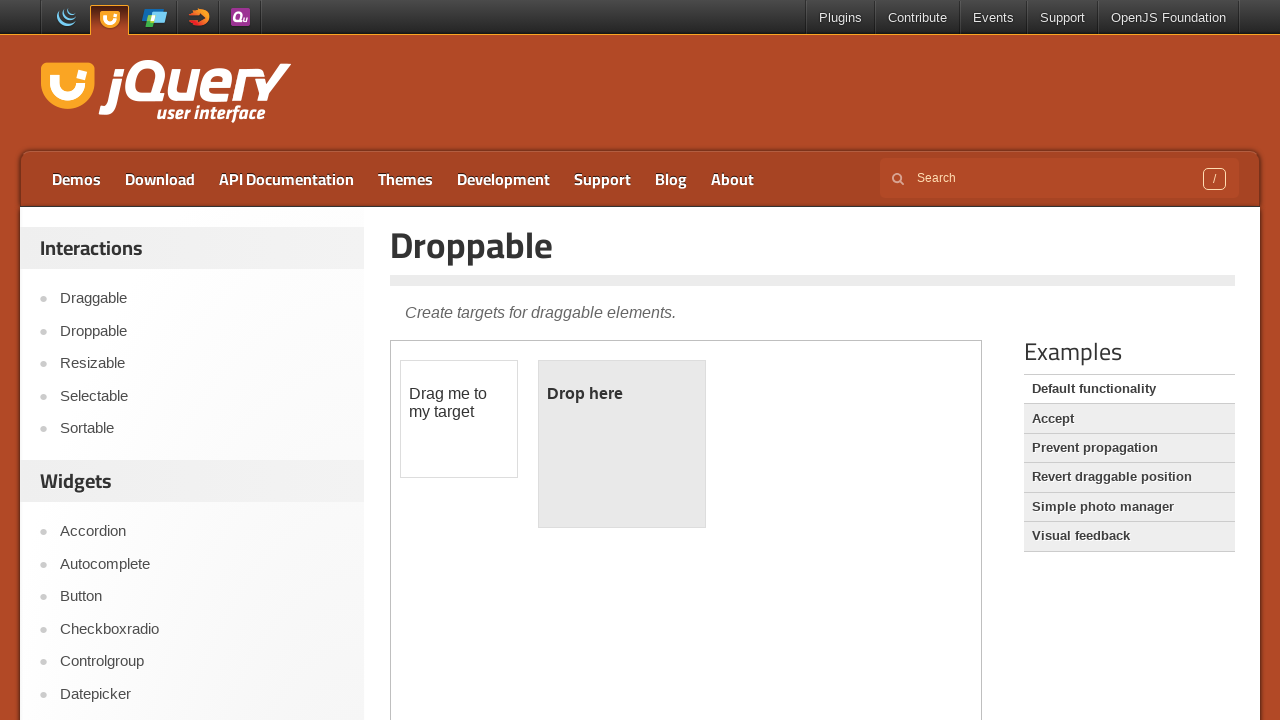

Dragged the draggable element onto the droppable target at (622, 444)
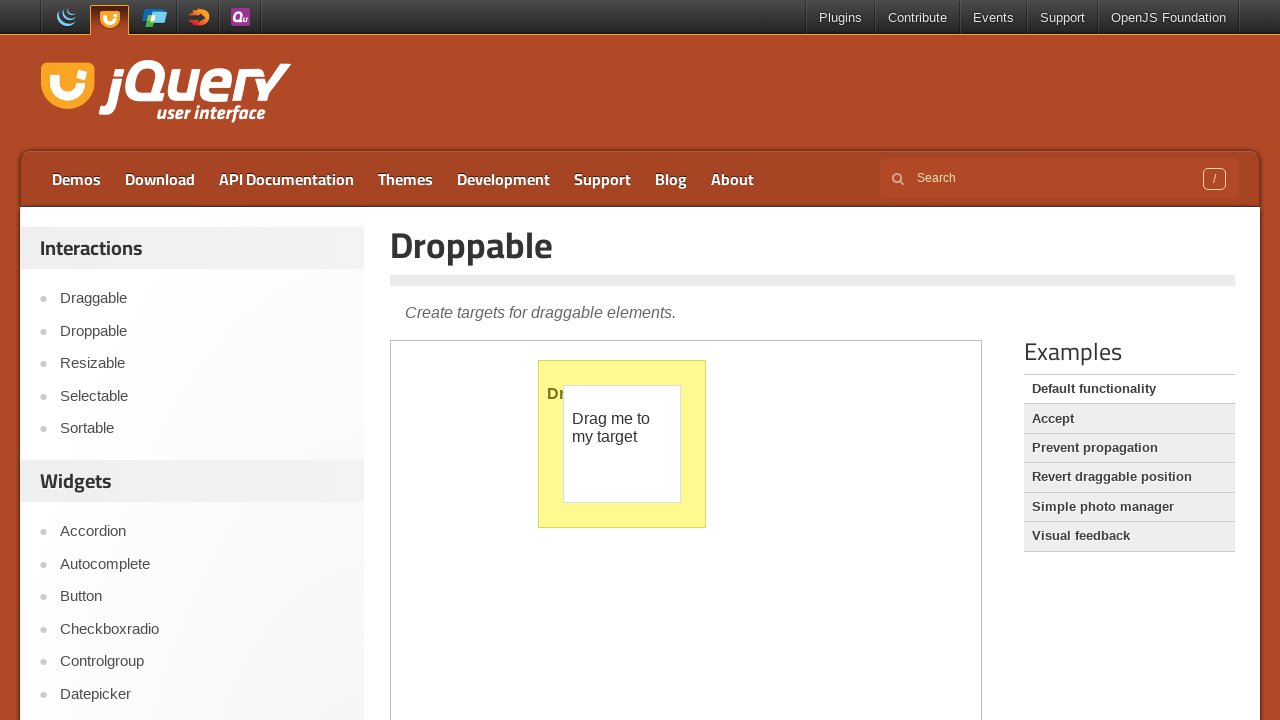

Waited 500ms for drag and drop action to register
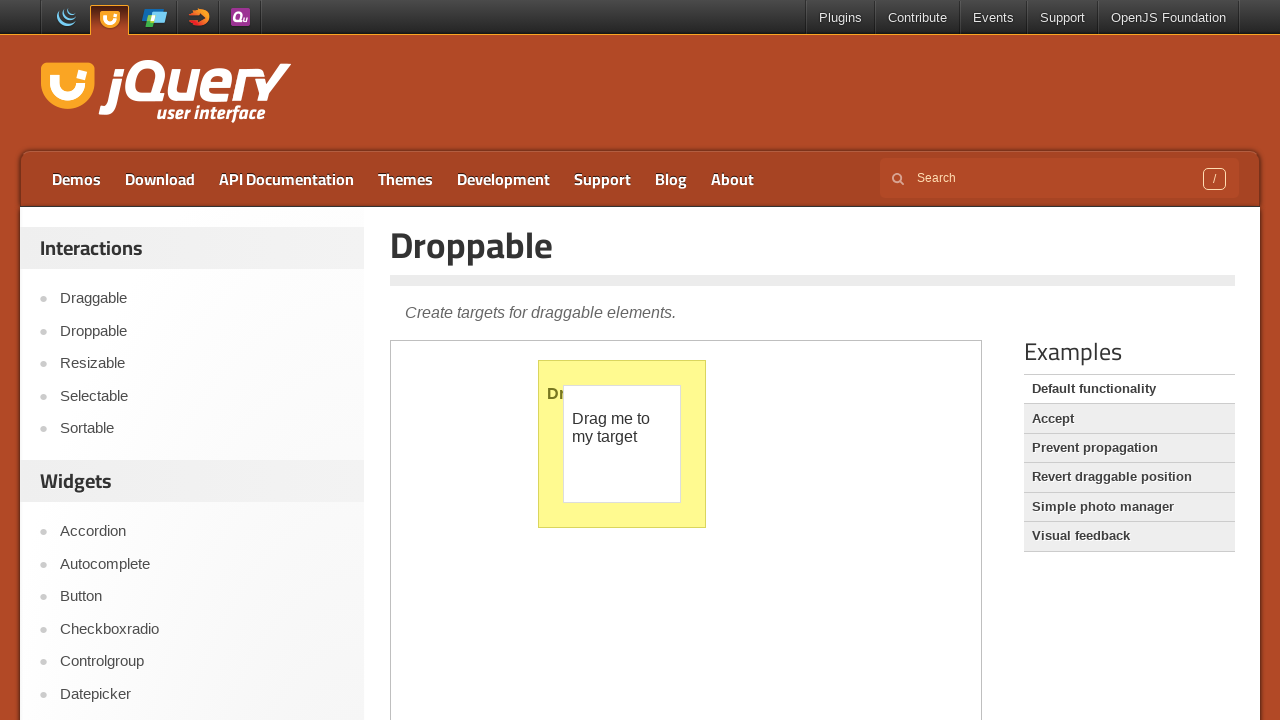

Verified droppable element is visible after drop
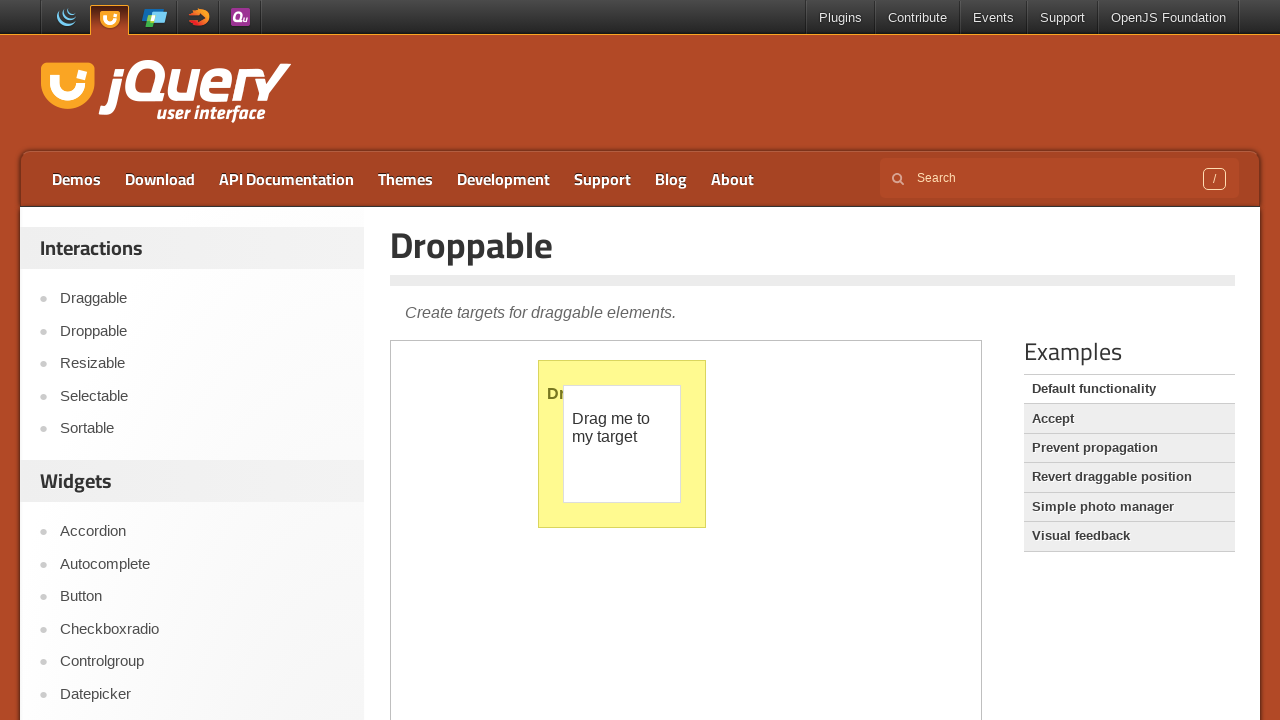

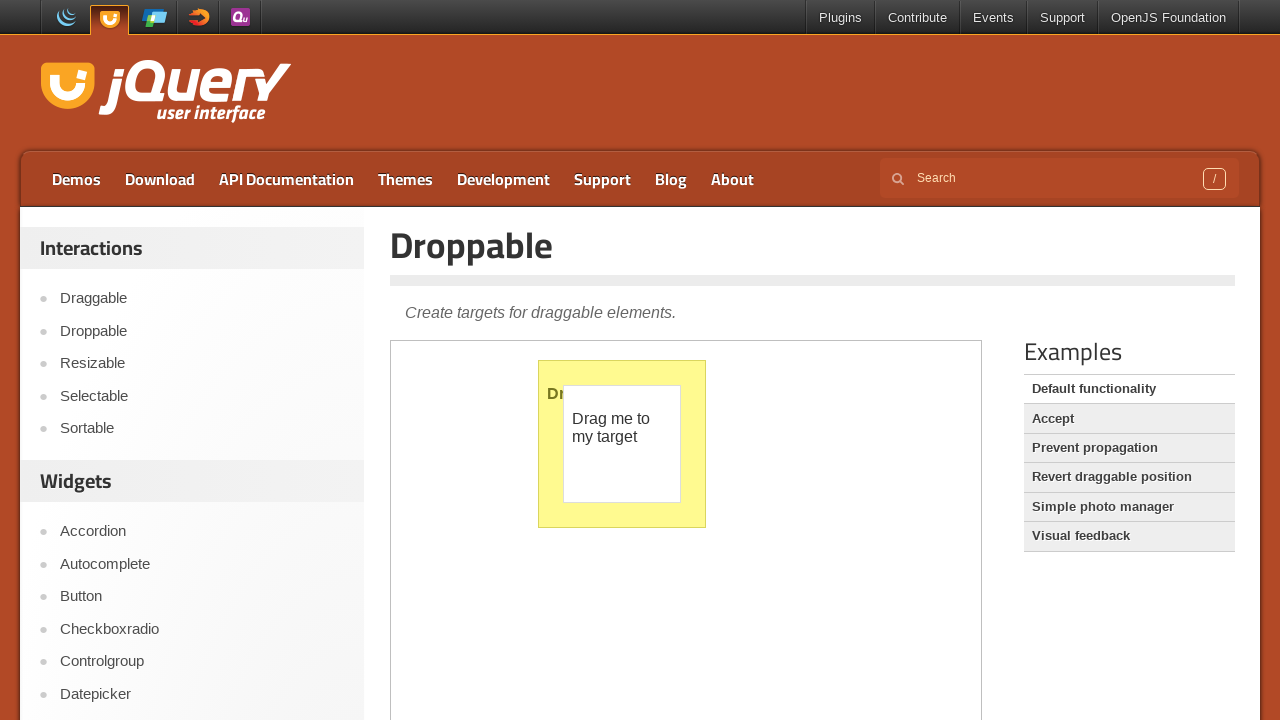